Tests single-select custom dropdown by selecting different countries and verifying the selection

Starting URL: https://react.semantic-ui.com/maximize/dropdown-example-search-selection/

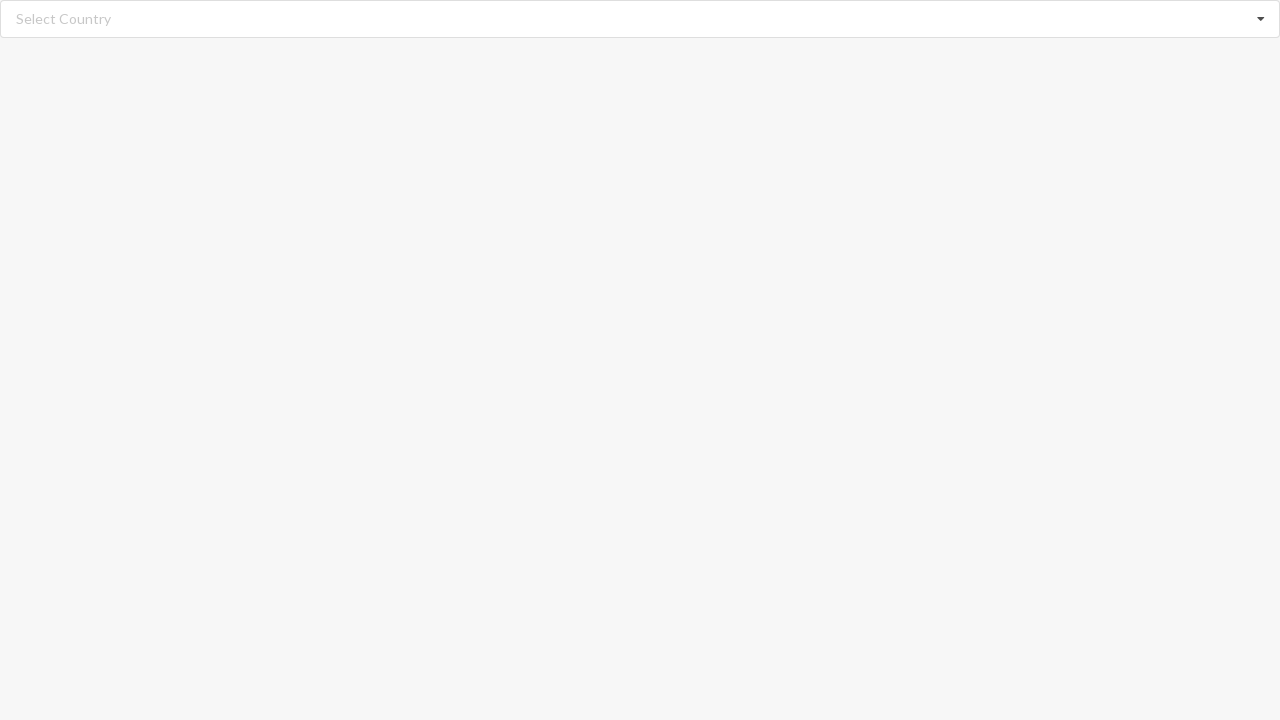

Clicked on dropdown search input to open options at (641, 19) on xpath=//input[@class='search']
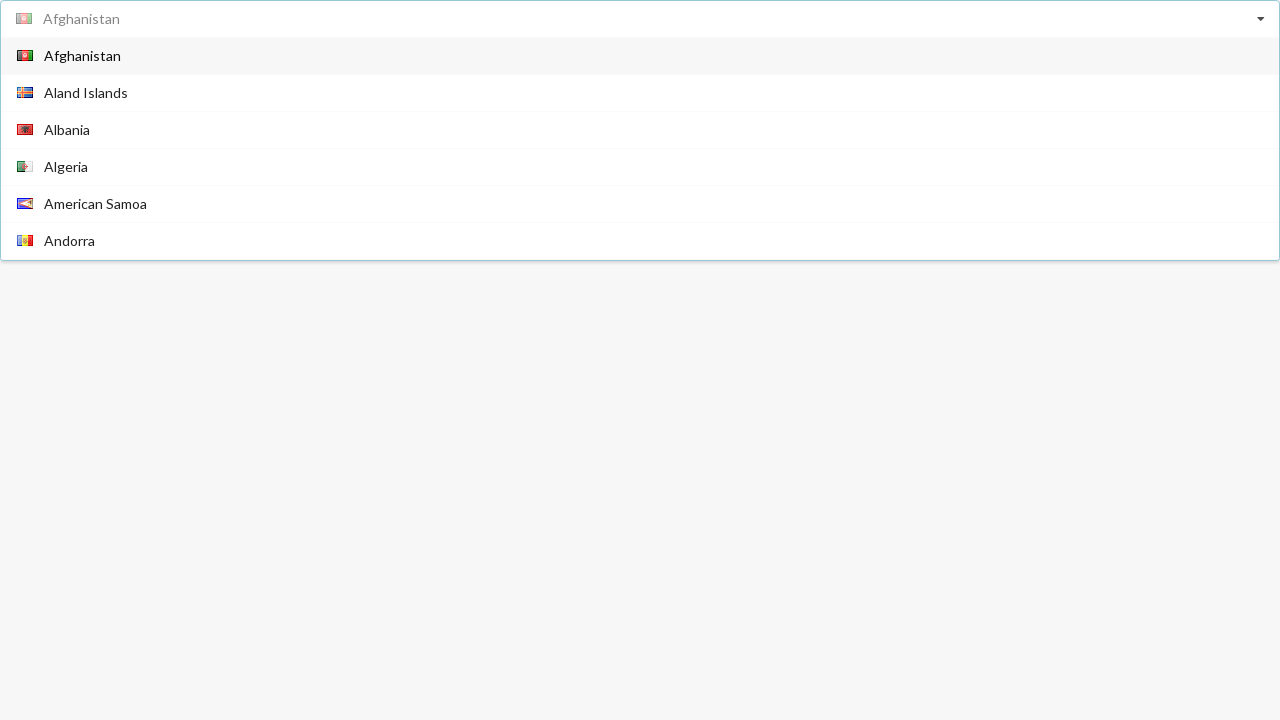

Dropdown menu became visible
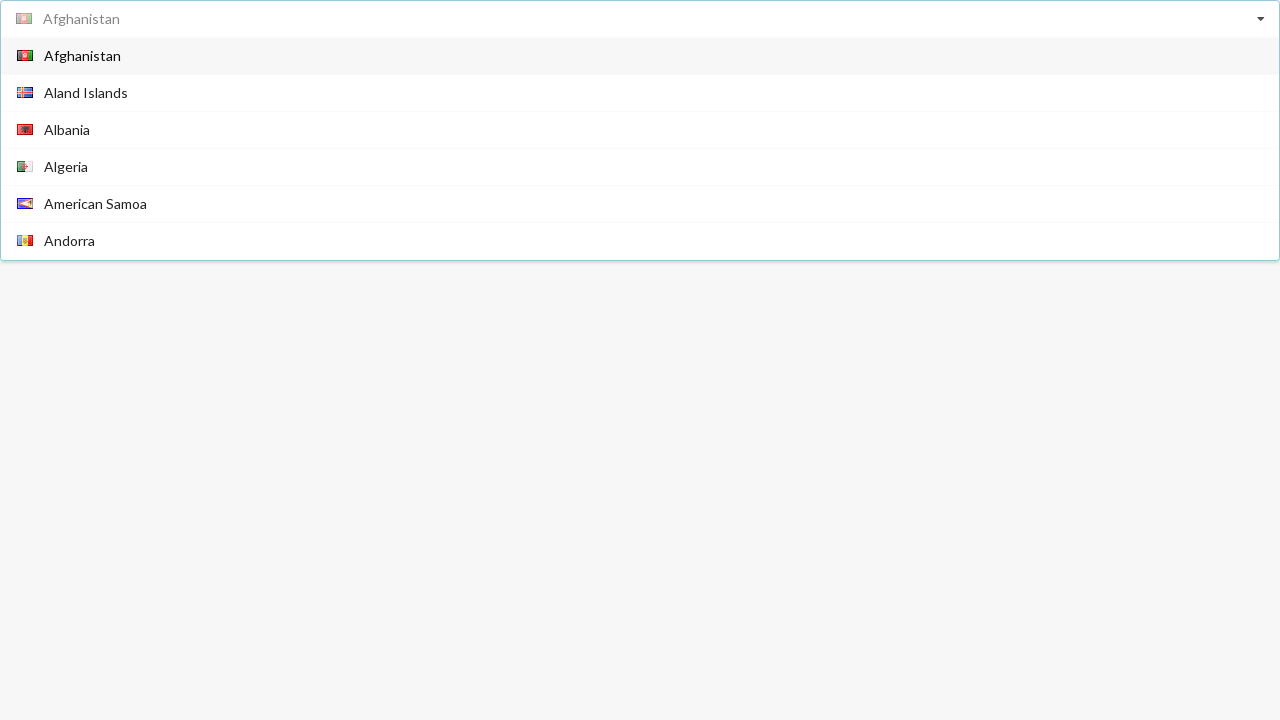

Scrolled Australia option into view
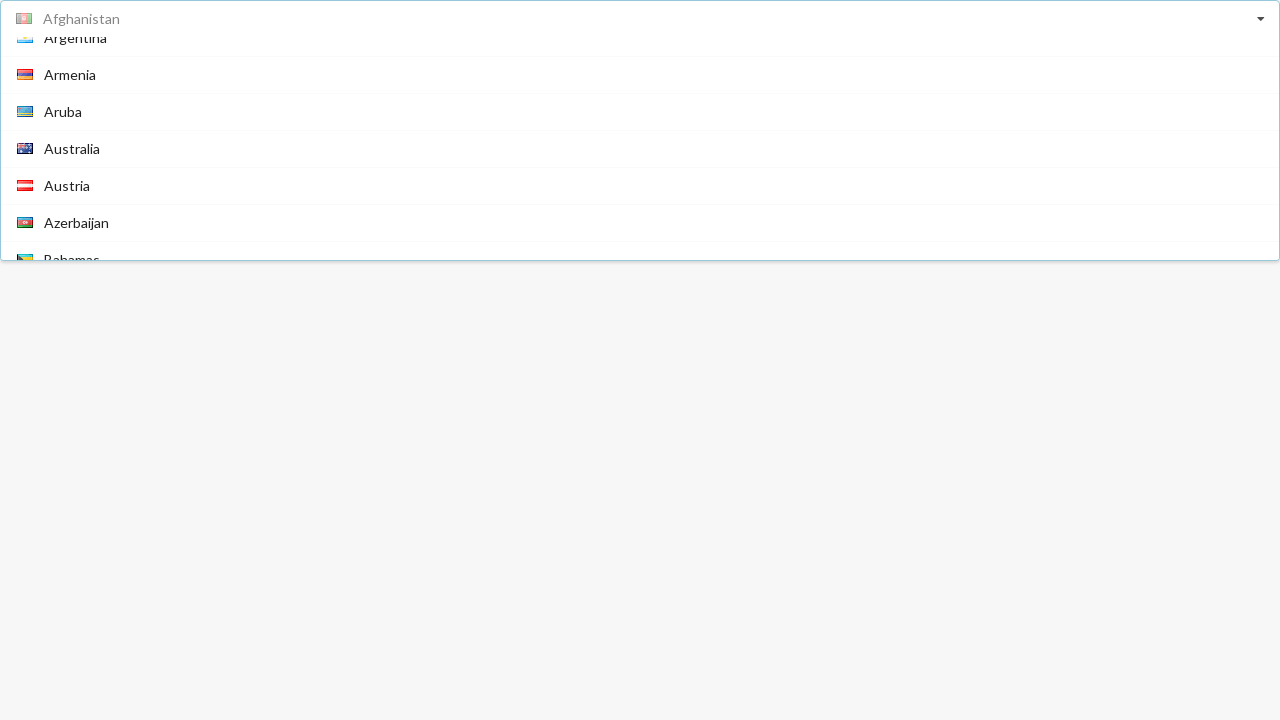

Clicked on Australia option at (640, 148) on xpath=//div[@class='visible menu transition']/div >> nth=12
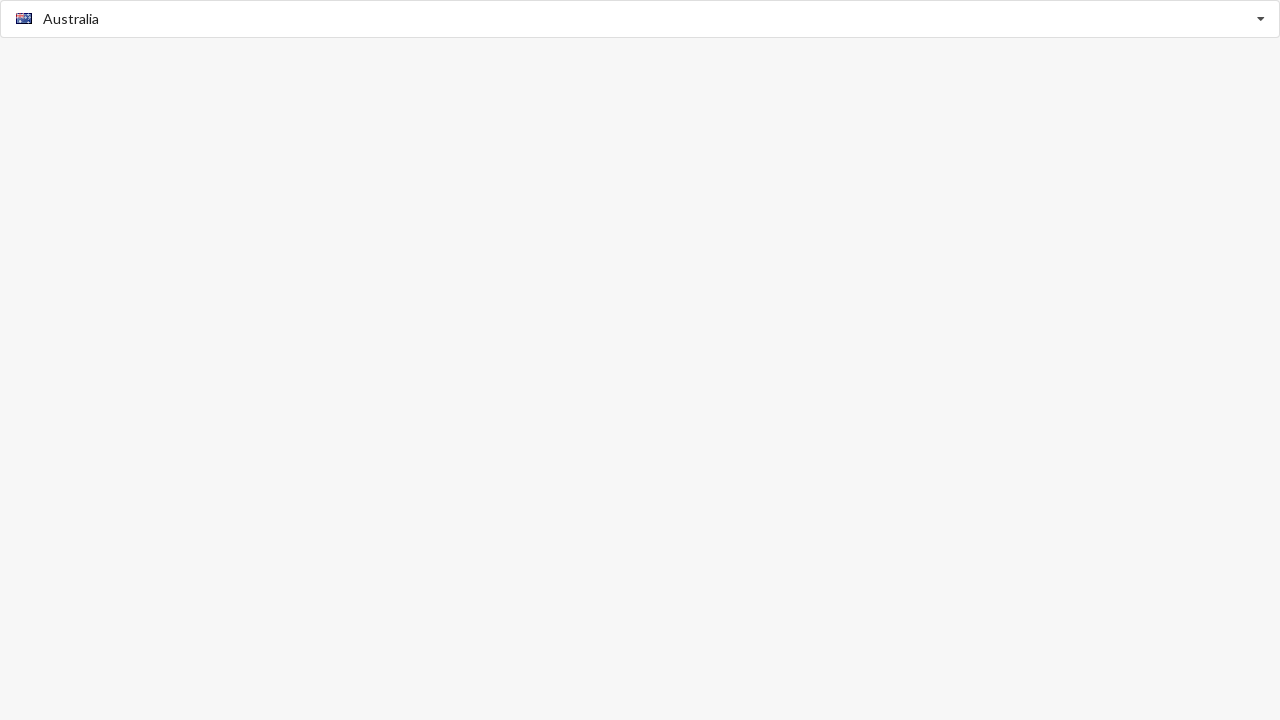

Verified Australia is selected in dropdown
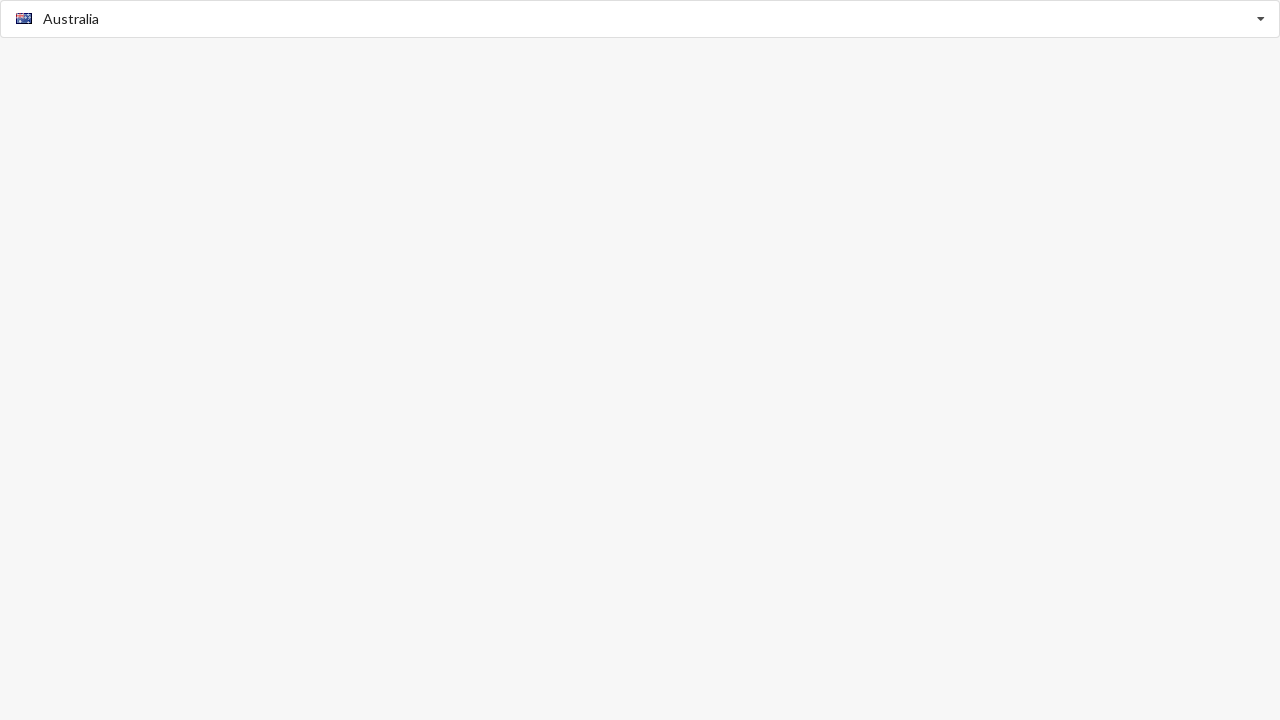

Cleared the search input field on xpath=//input[@class='search']
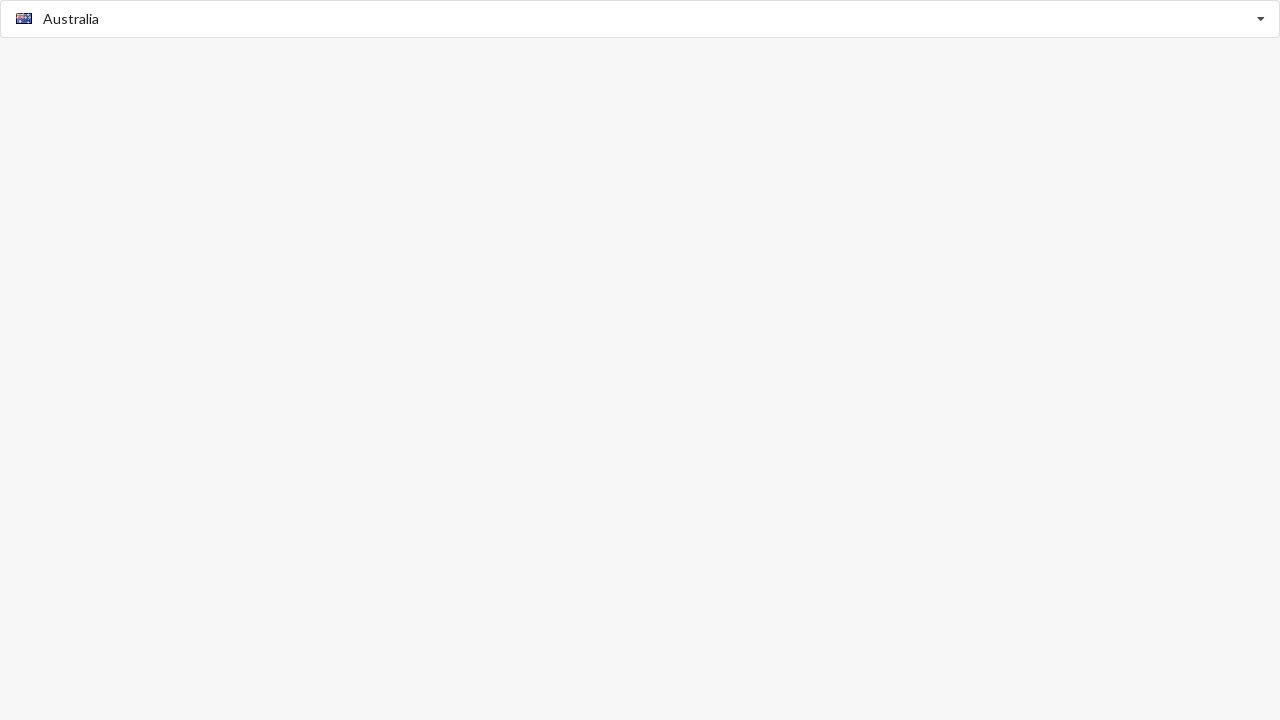

Filled search input with 'Argentina' on xpath=//input[@class='search']
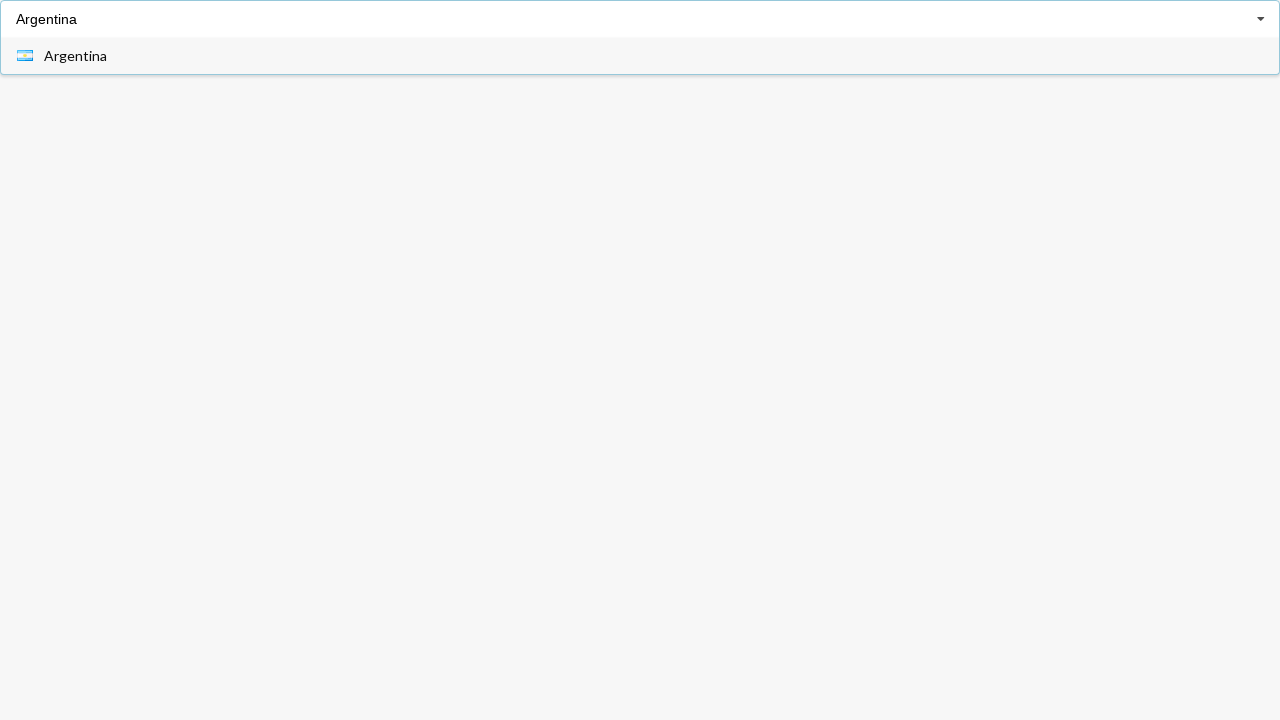

Dropdown menu became visible after typing Argentina
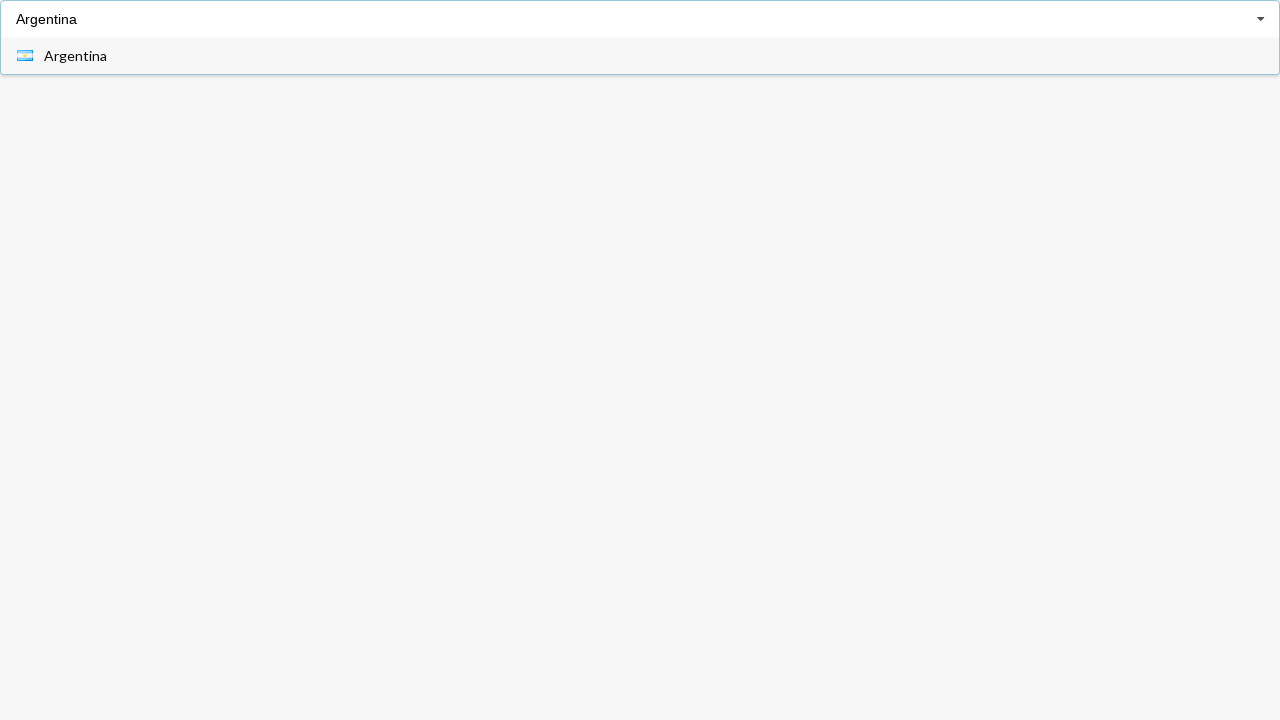

Scrolled Argentina option into view
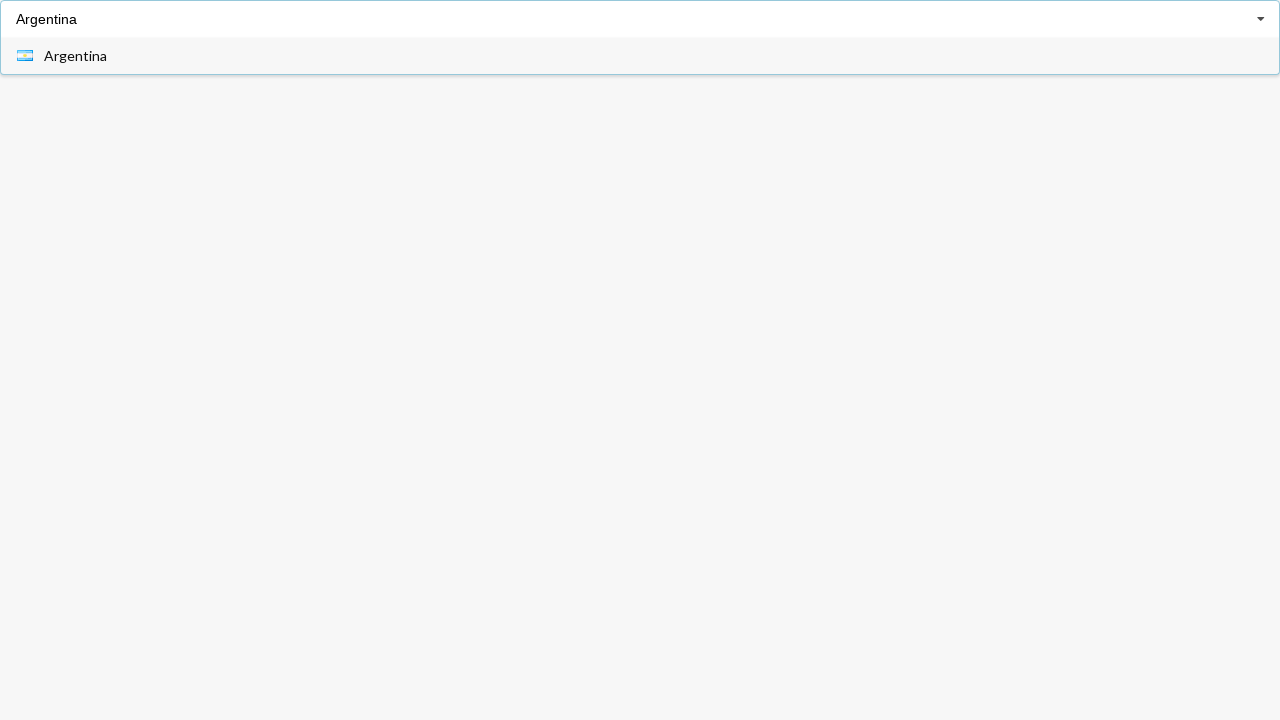

Clicked on Argentina option at (640, 56) on xpath=//div[@class='visible menu transition']/div >> nth=0
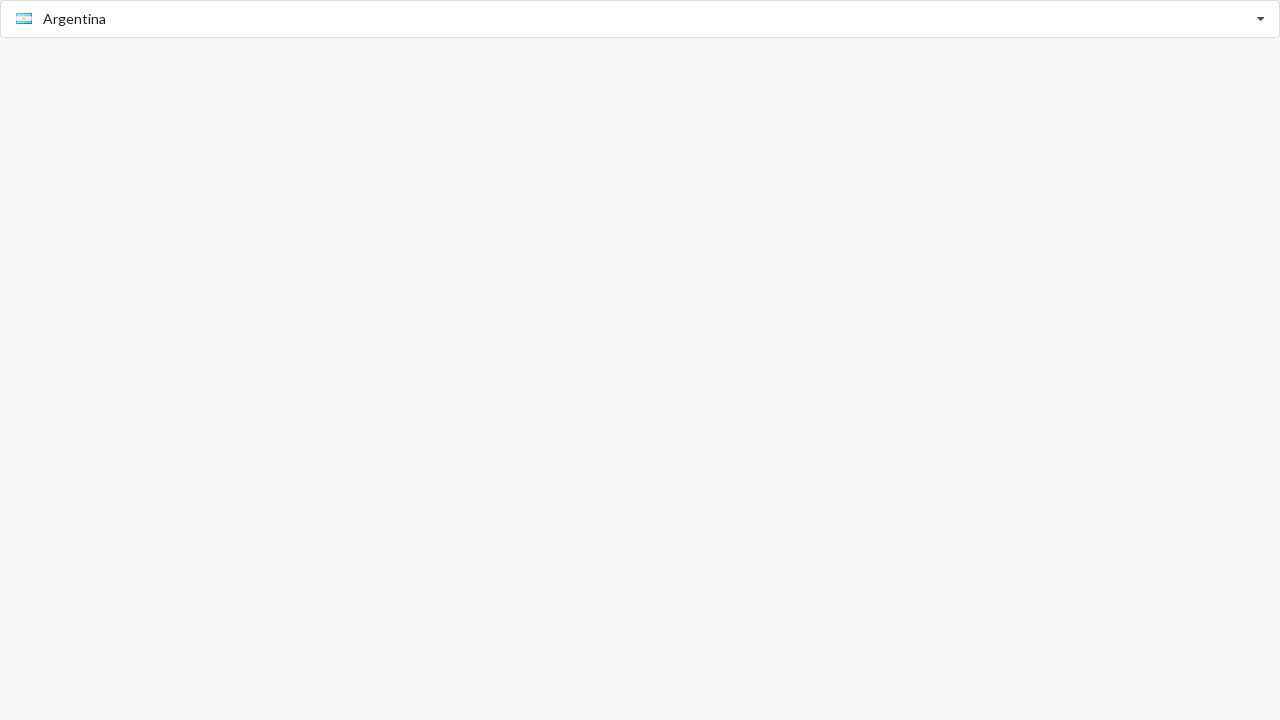

Verified Argentina is selected in dropdown
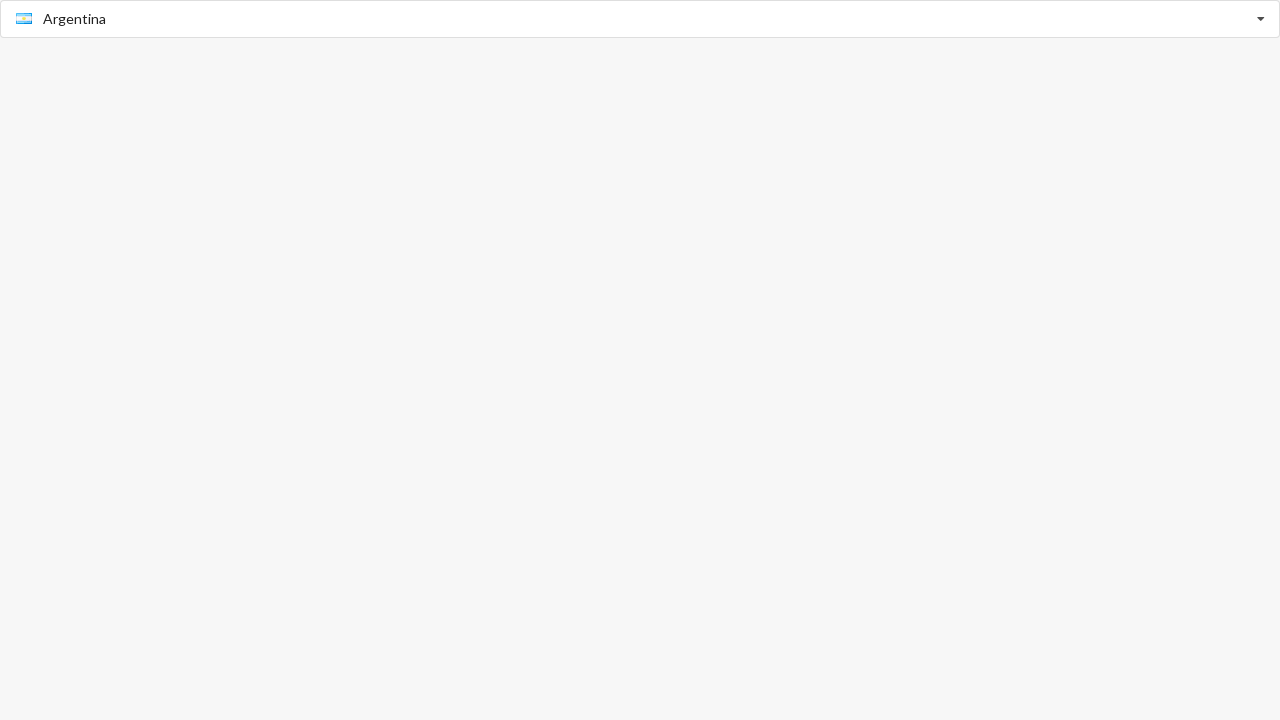

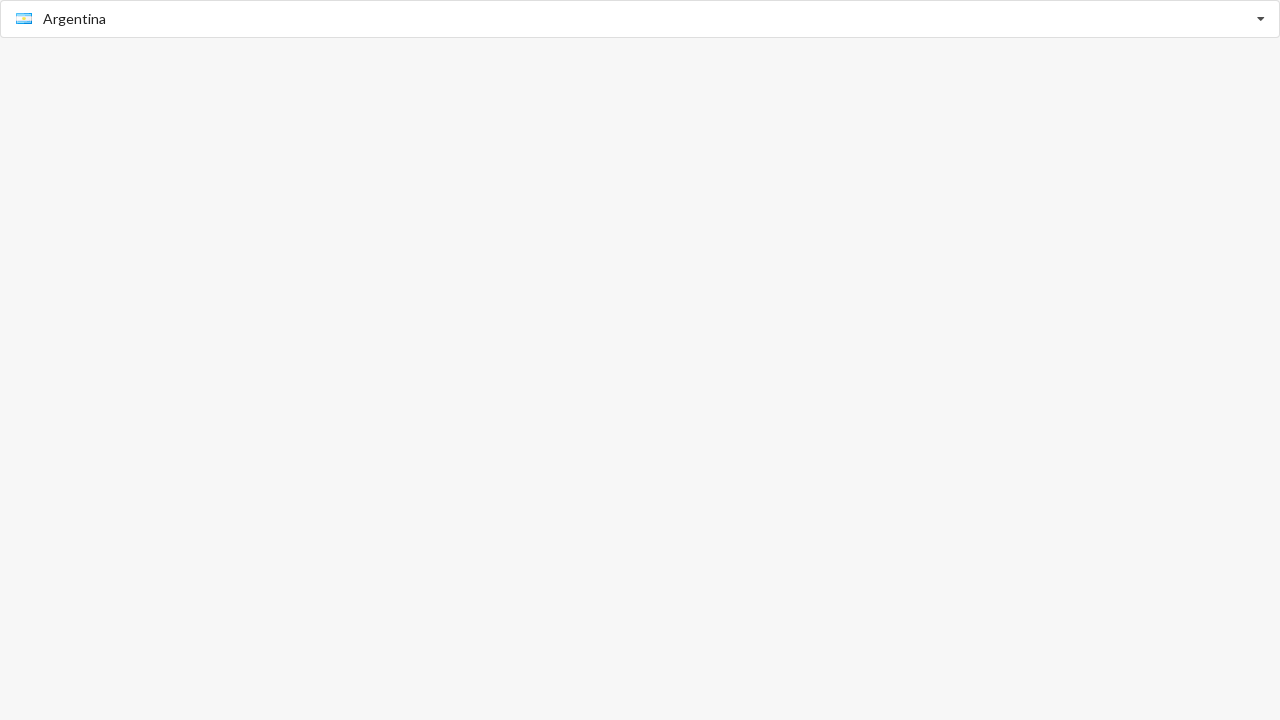